Tests the global feed page by clicking on Global Feed tab and verifying the navbar brand and tag list are displayed correctly

Starting URL: https://conduit.bondaracademy.com/

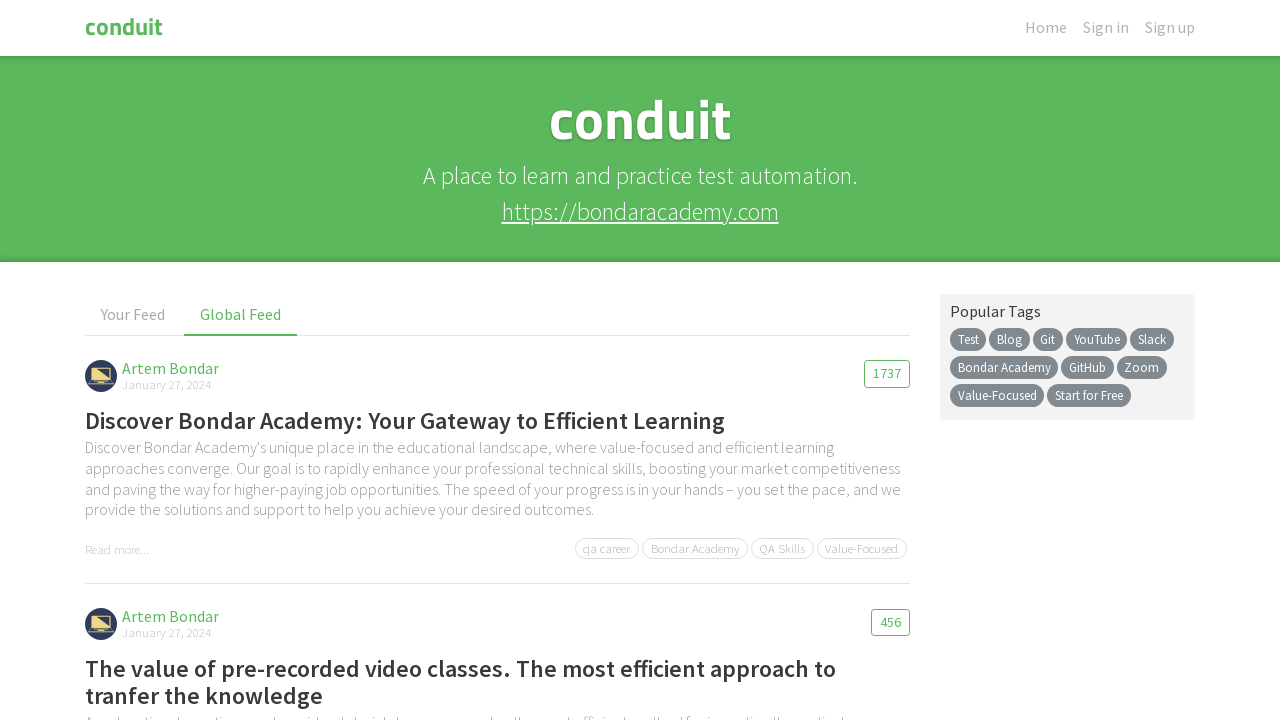

Waited 500ms for page to load
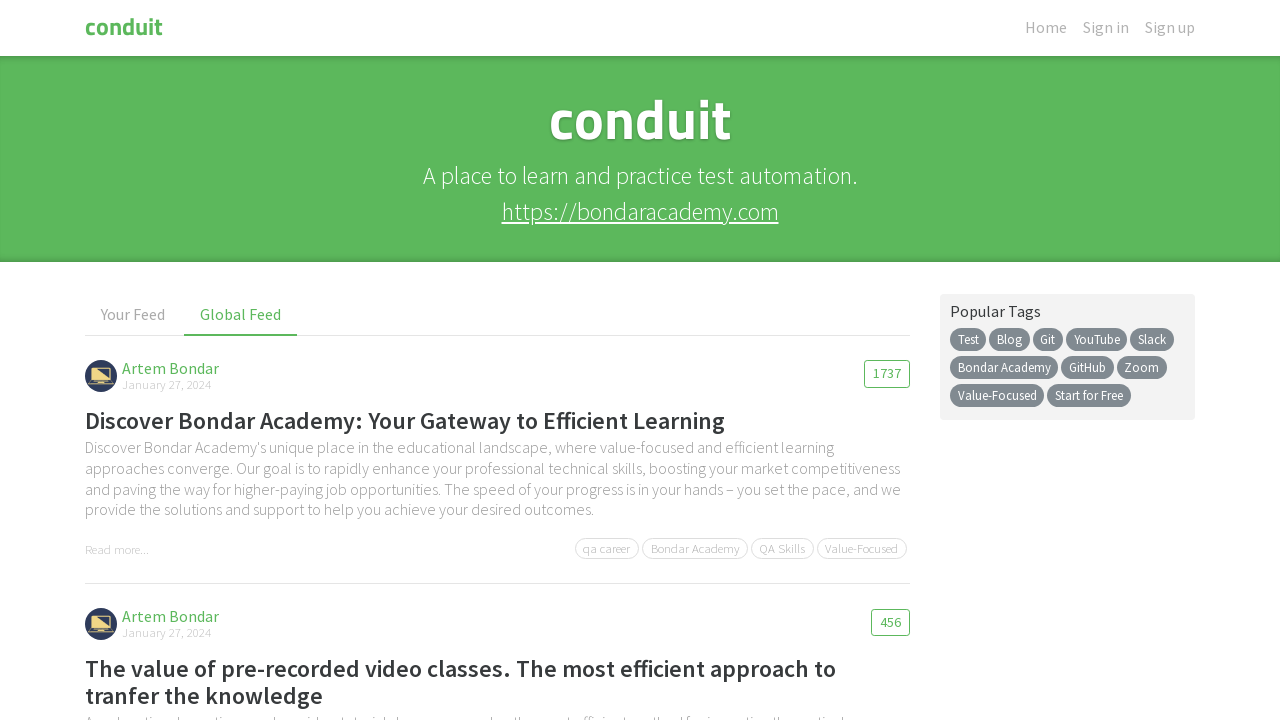

Clicked on Global Feed tab at (241, 315) on internal:text="Global Feed"i
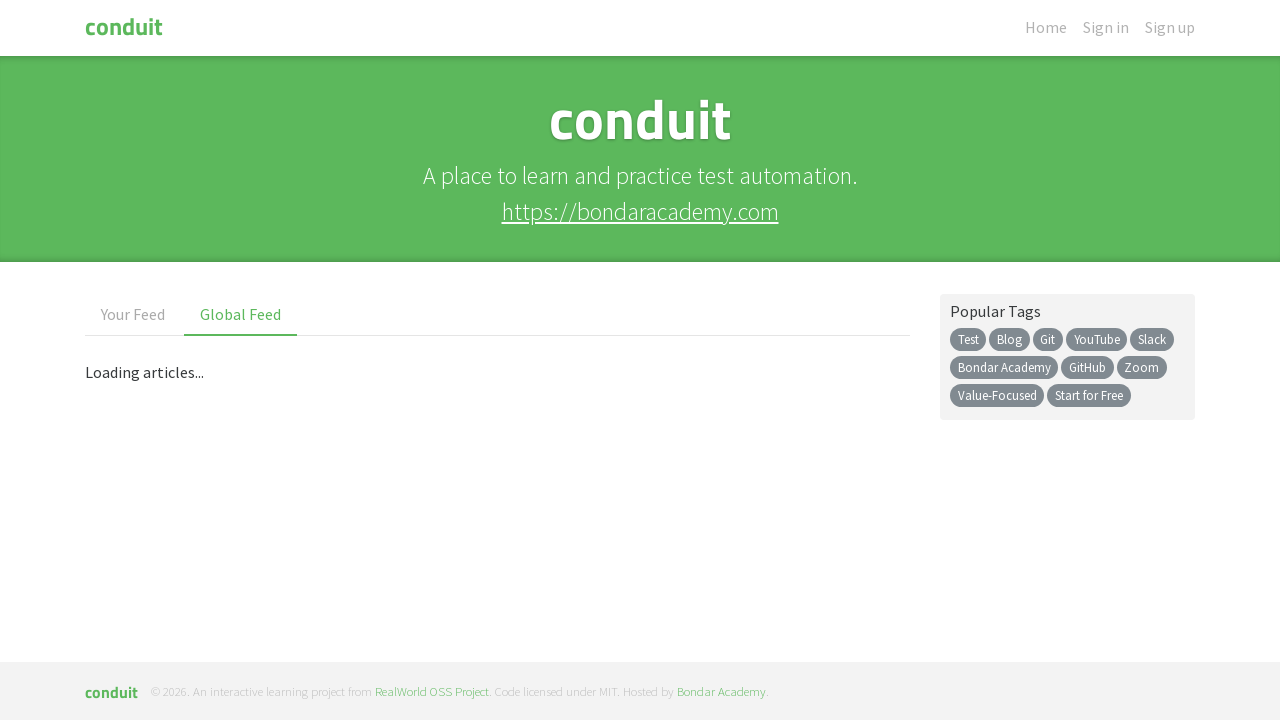

Navbar brand loaded successfully
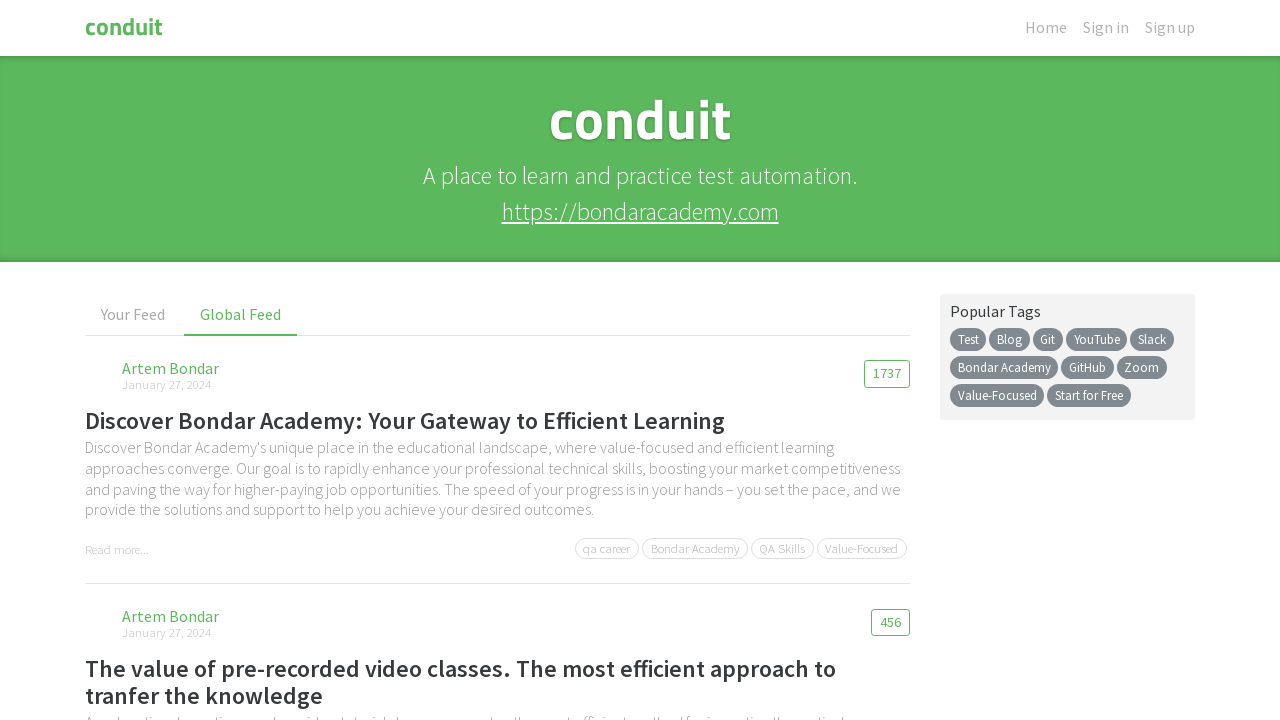

Tag list is visible on the page
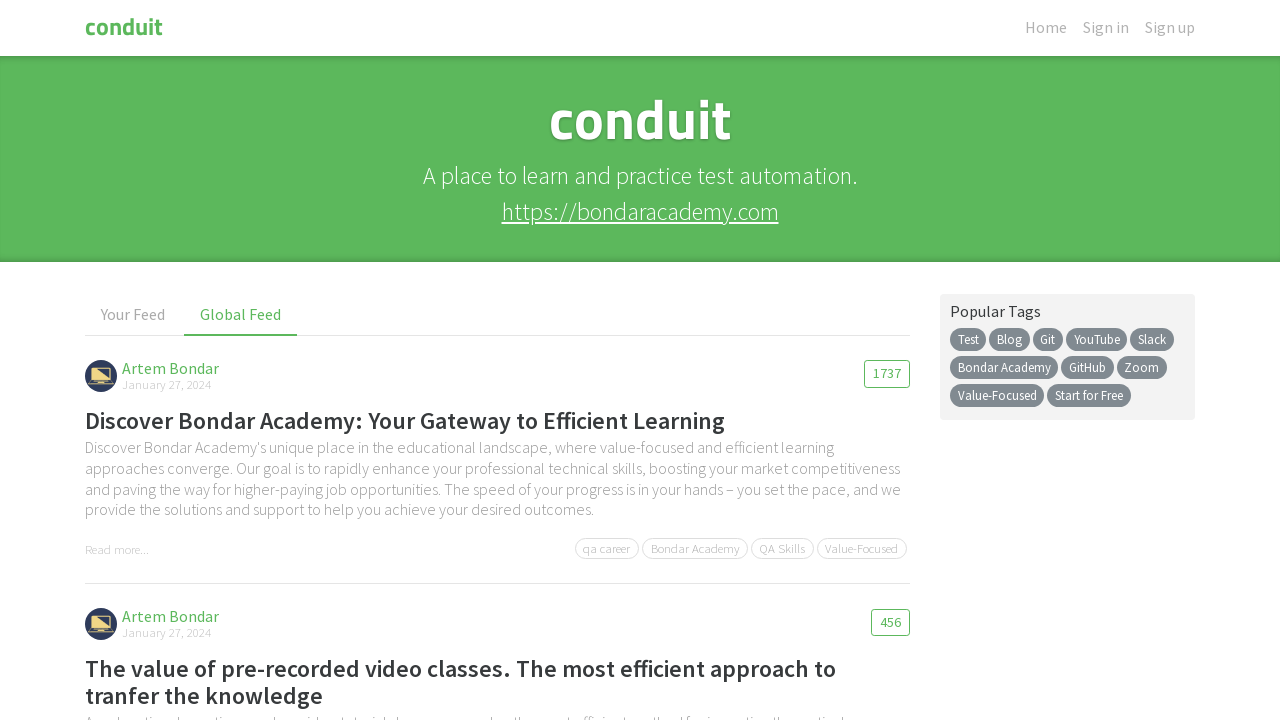

Article list is visible on the page
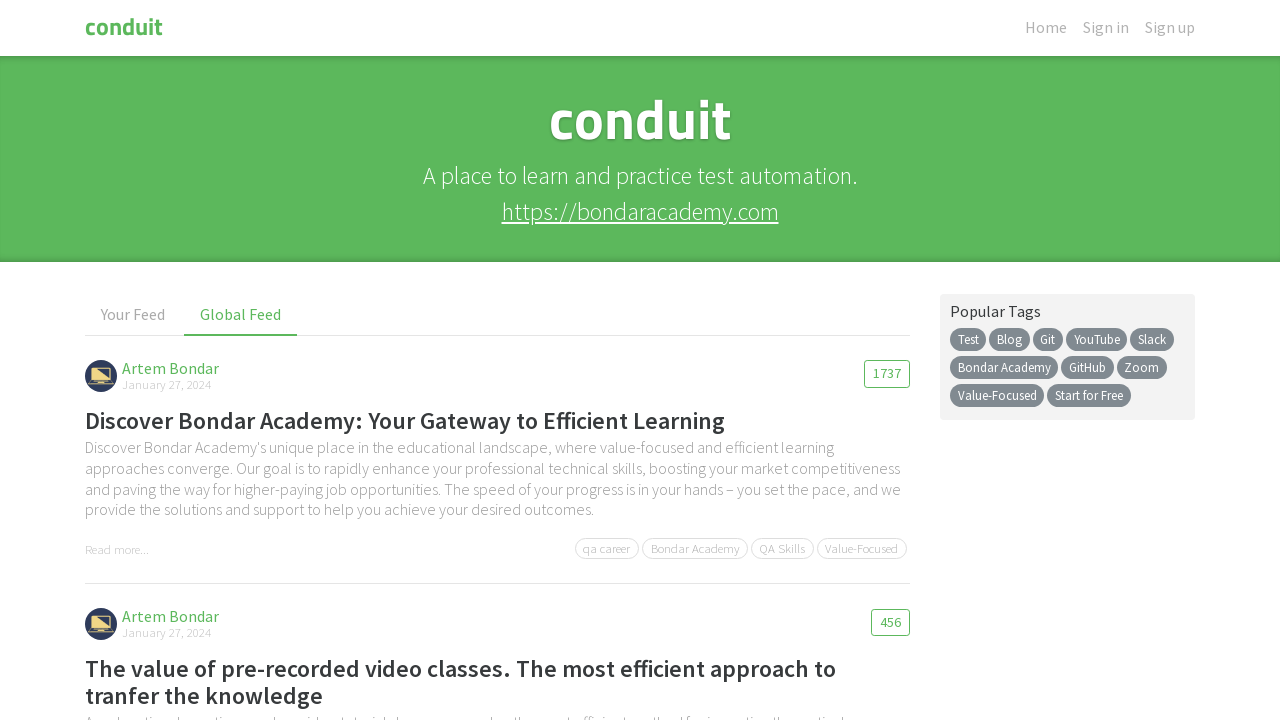

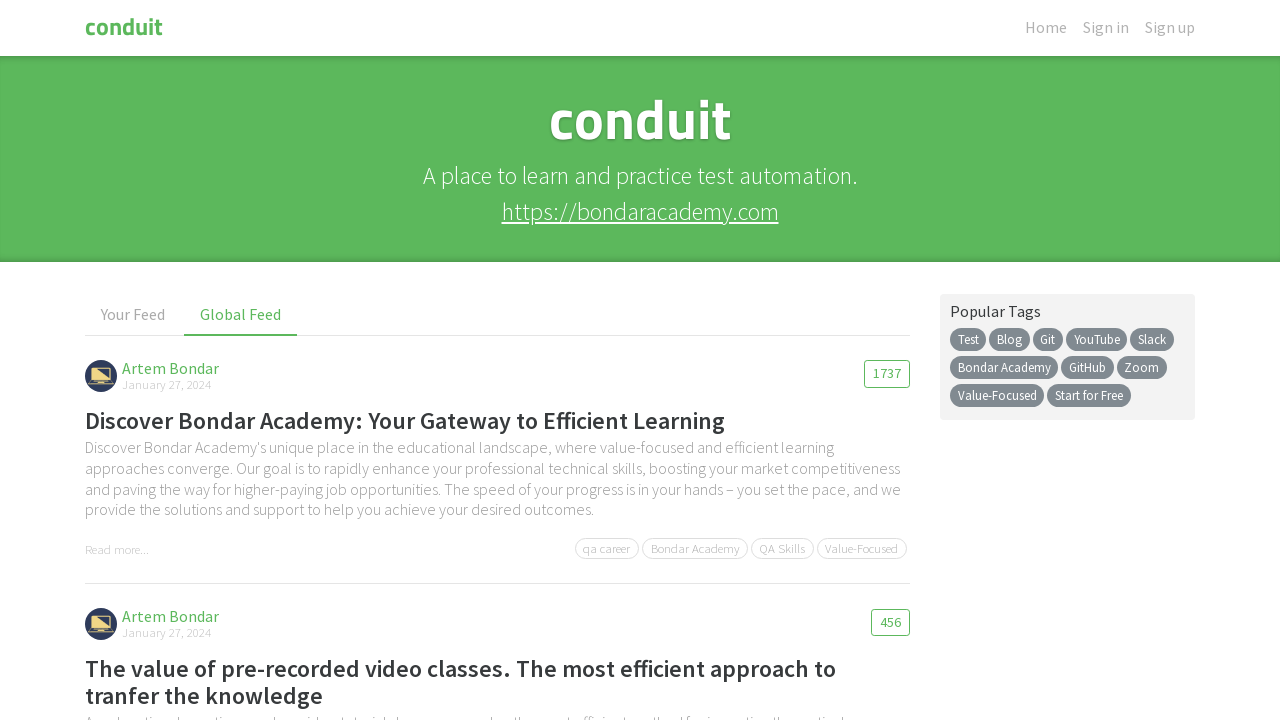